Tests dynamic controls page by clicking the Remove button and verifying that the "It's gone!" message is displayed after the element is removed.

Starting URL: https://the-internet.herokuapp.com/dynamic_controls

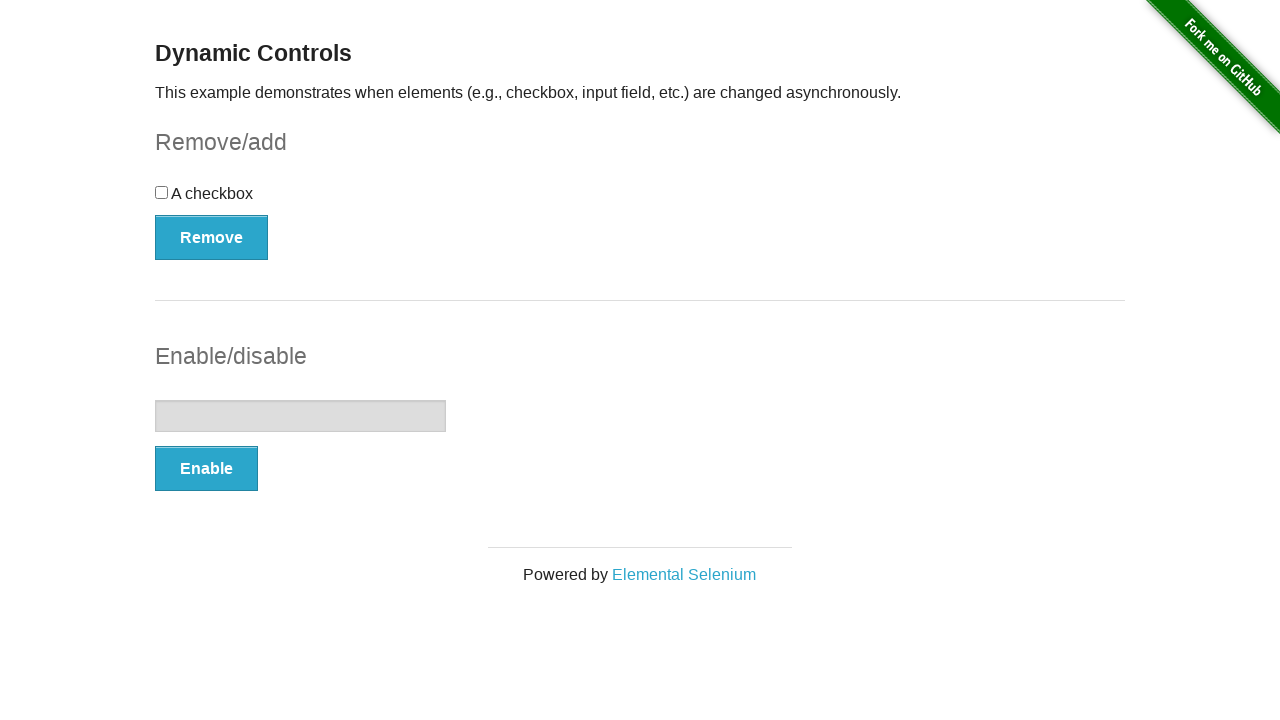

Clicked the Remove button at (212, 237) on xpath=//button[.='Remove']
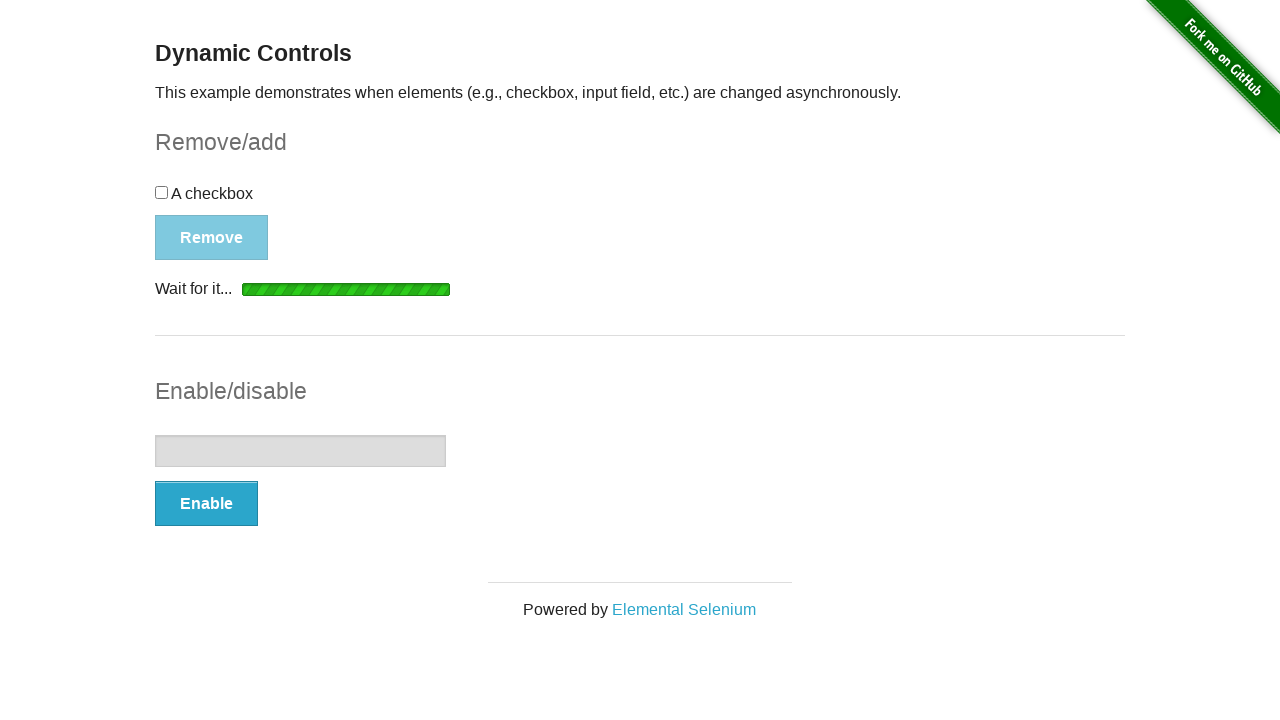

Waited for the message element to appear
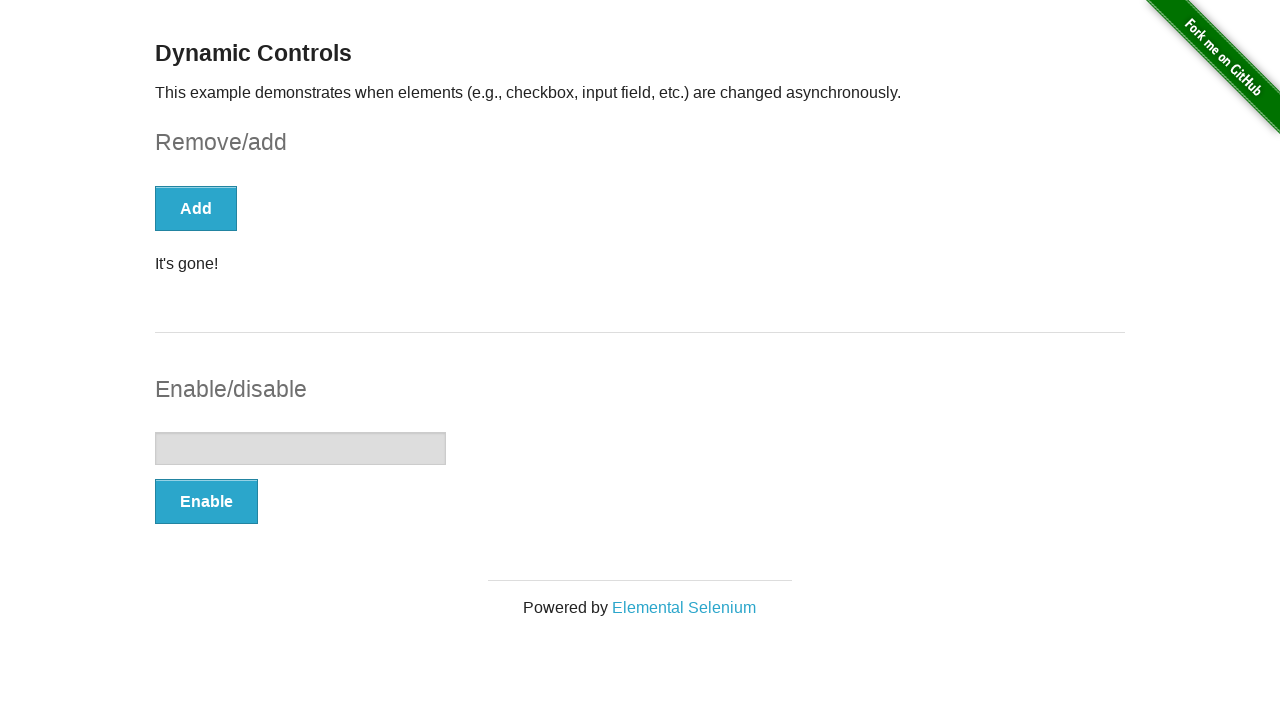

Located the message element
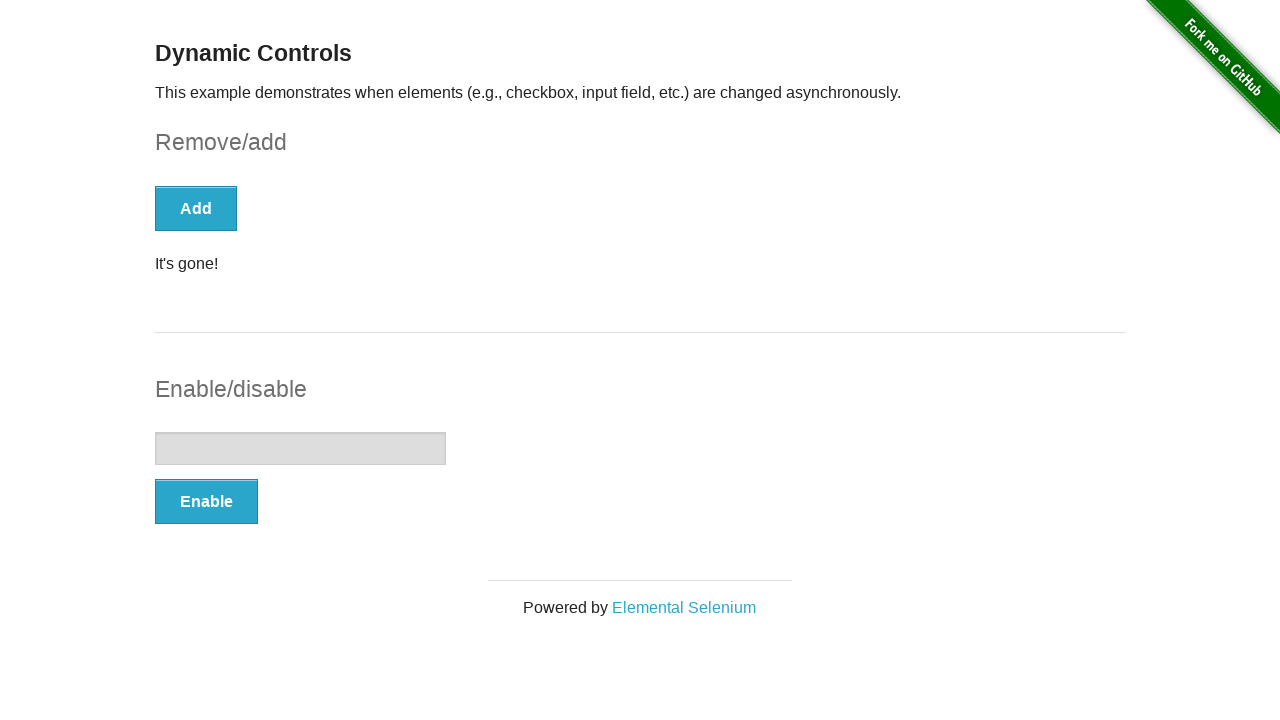

Verified that the 'It's gone!' message is visible
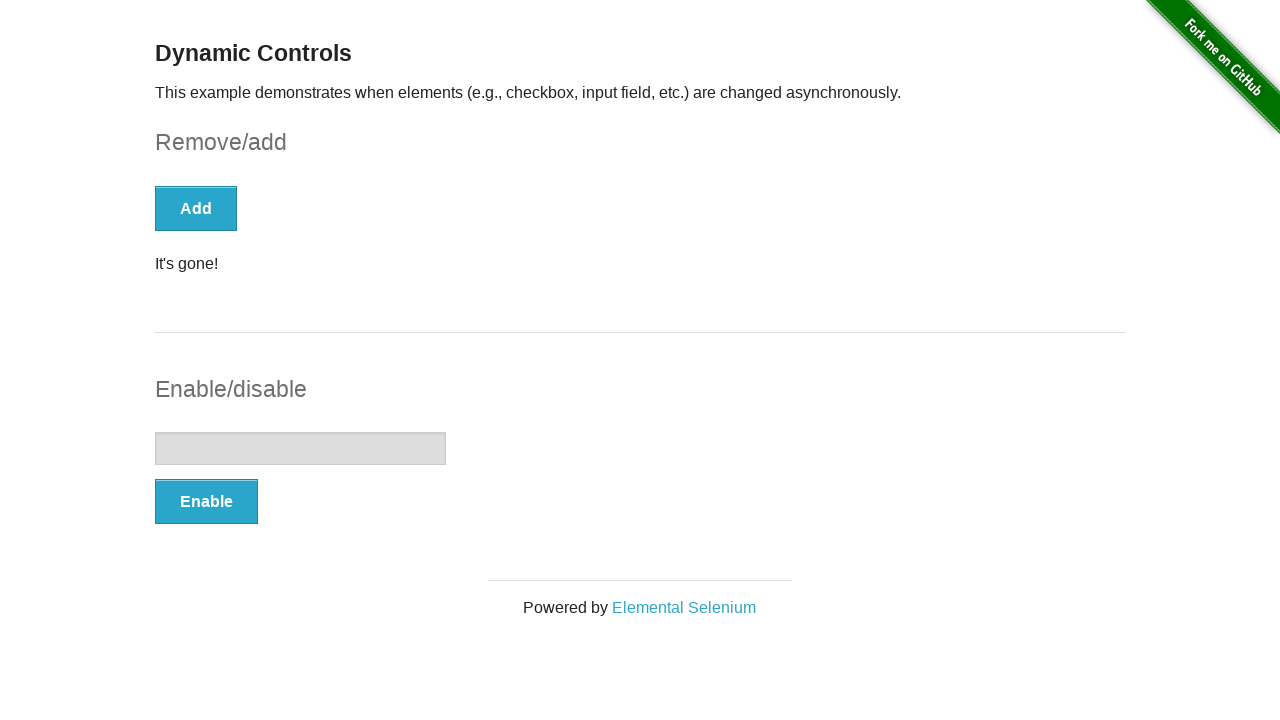

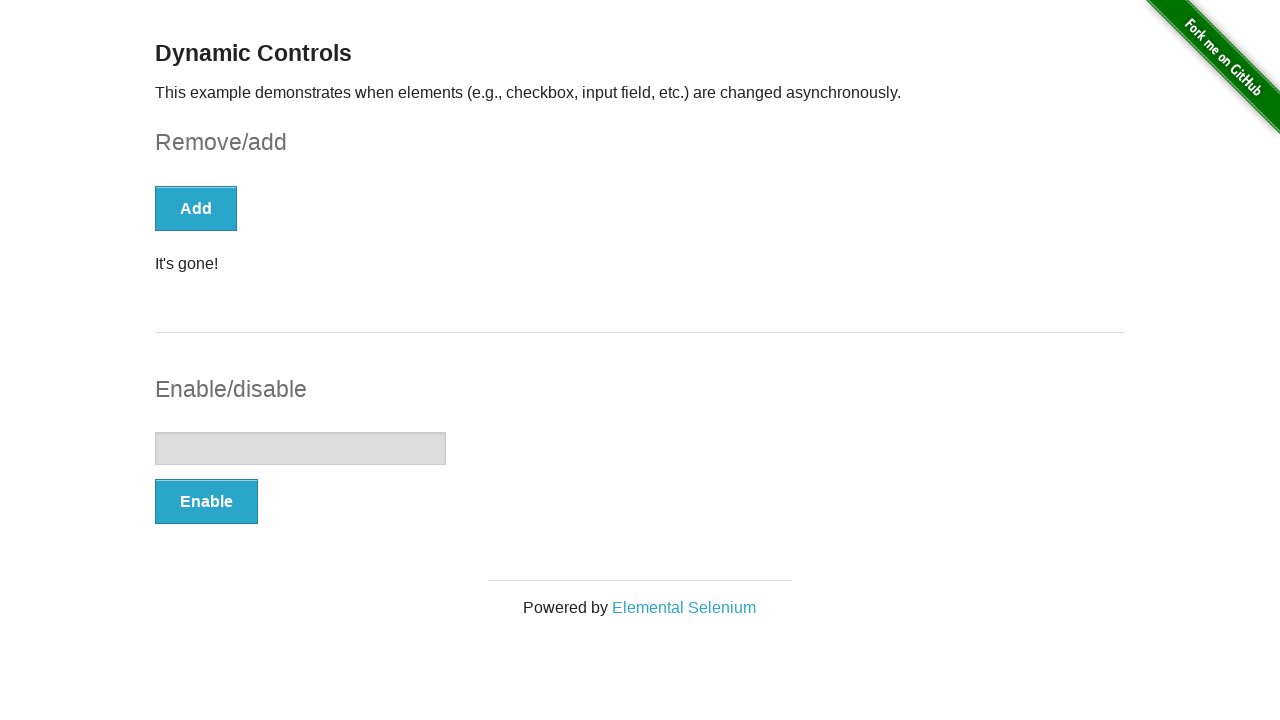